Verifies that the company branding image is displayed on the OrangeHRM login page

Starting URL: https://opensource-demo.orangehrmlive.com/web/index.php/auth/login

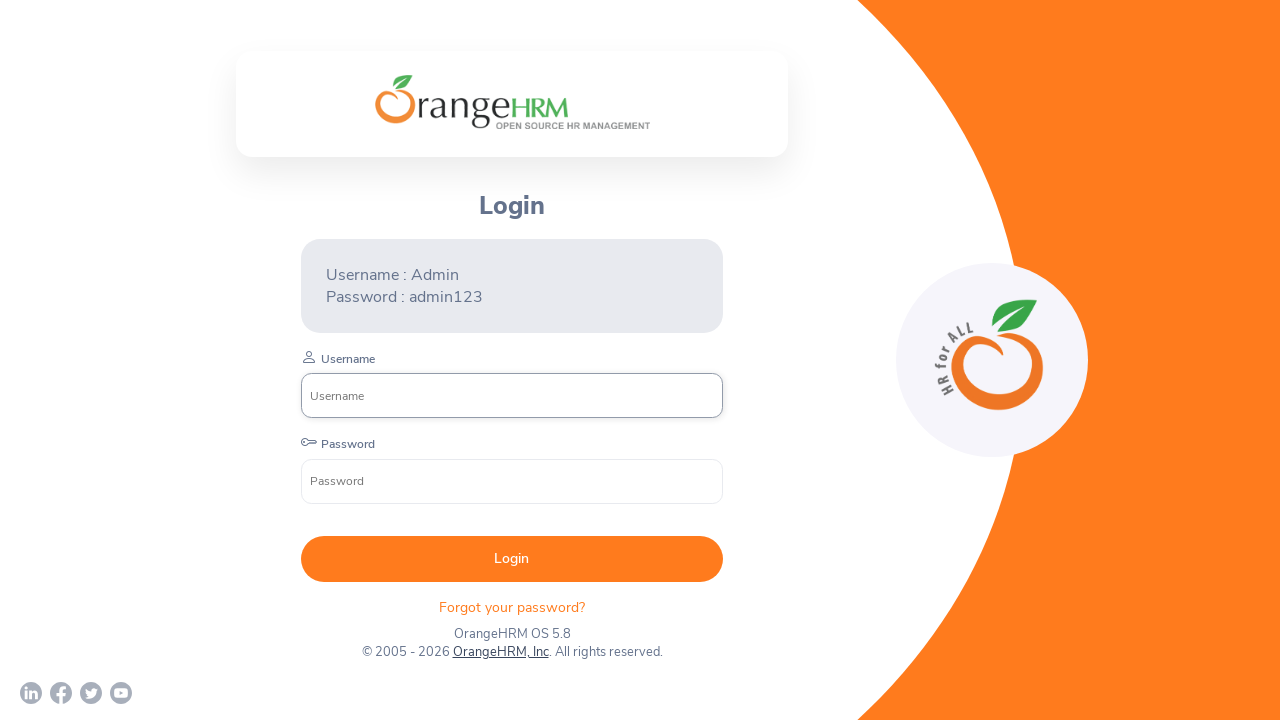

Waited for company branding image to load on OrangeHRM login page
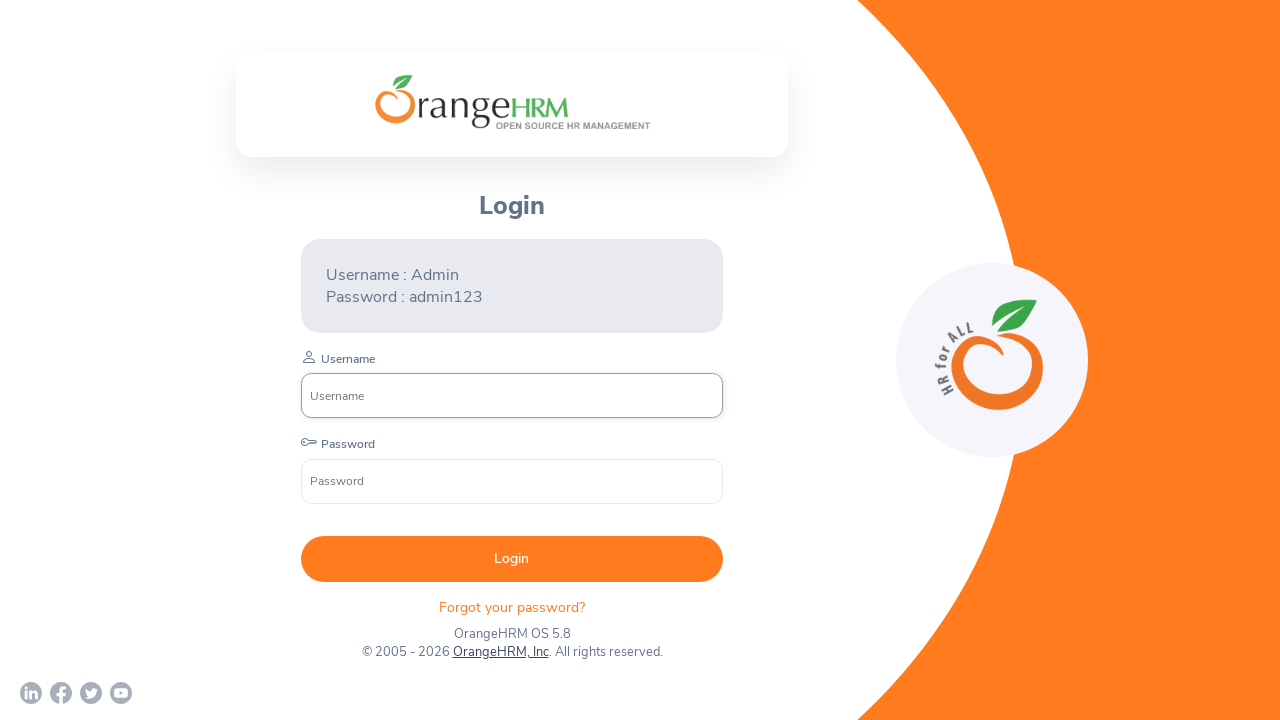

Located the company branding image element
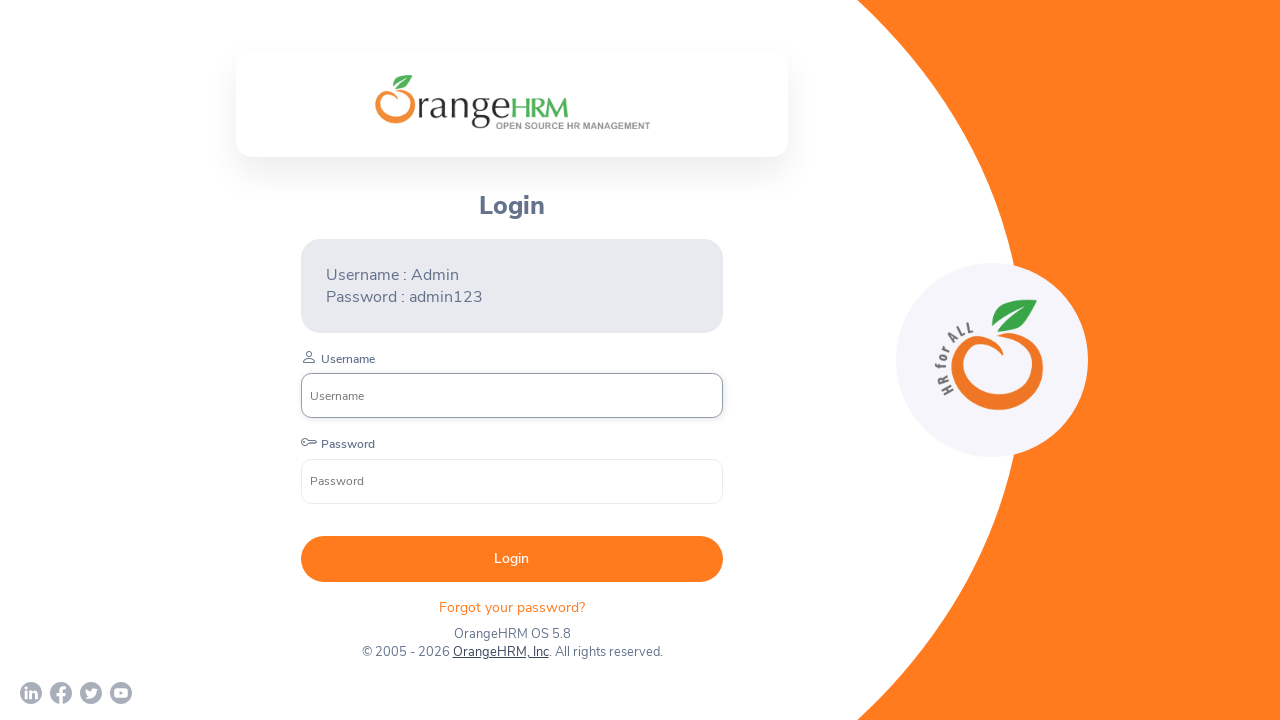

Verified that the company branding image is visible on the login page
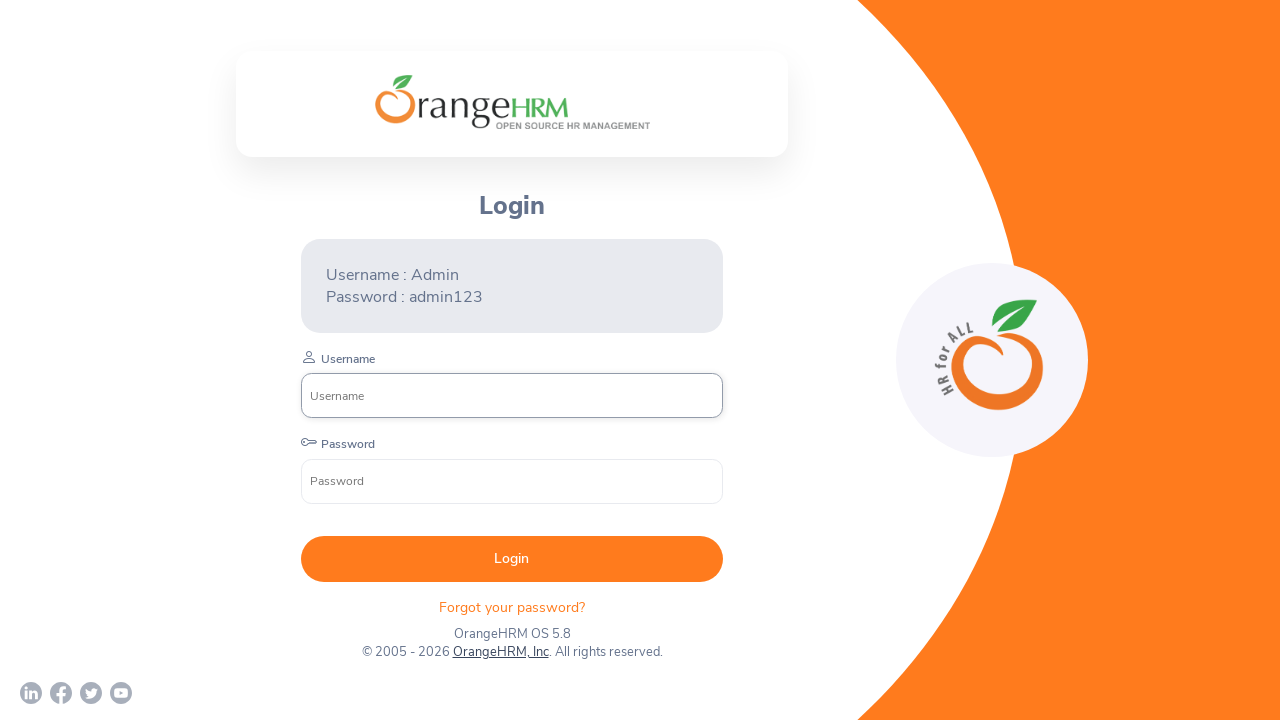

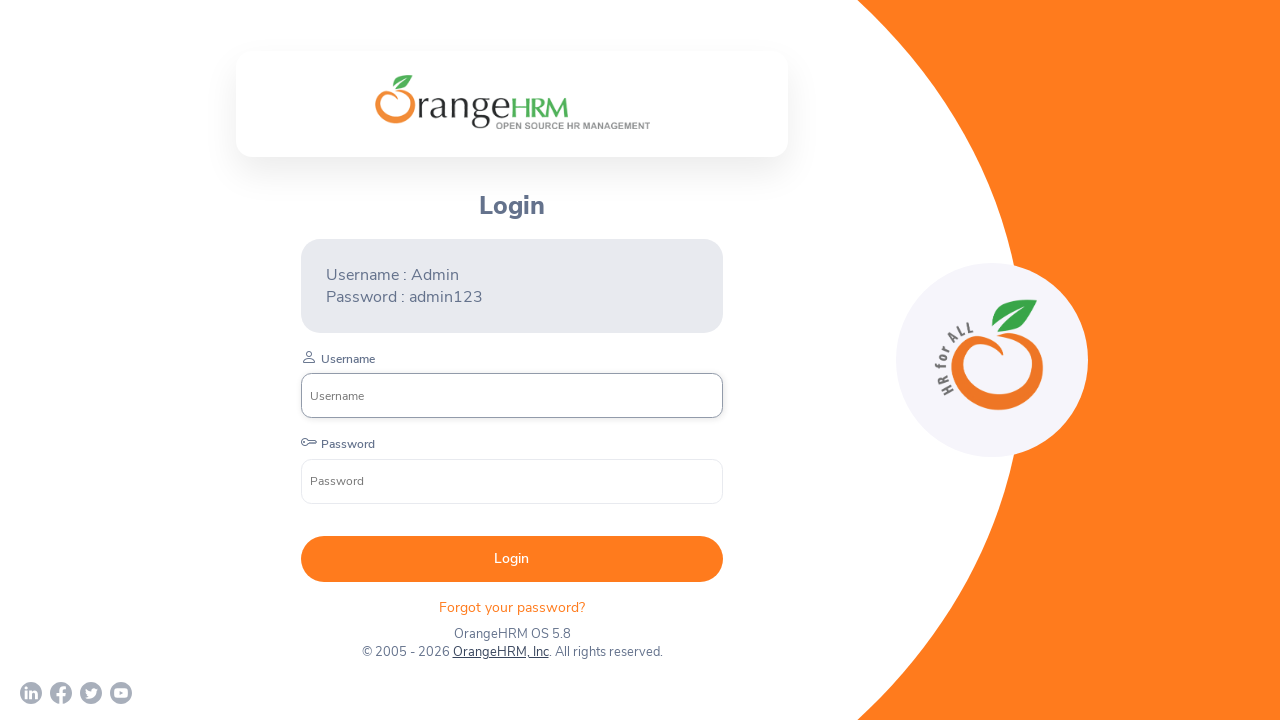